Fills out a Google Form with student information including NIS (student ID), name, and scores for mathematics, biology, and physics subjects, then submits the form.

Starting URL: https://forms.gle/mzPyztFmtQDcaVhG9

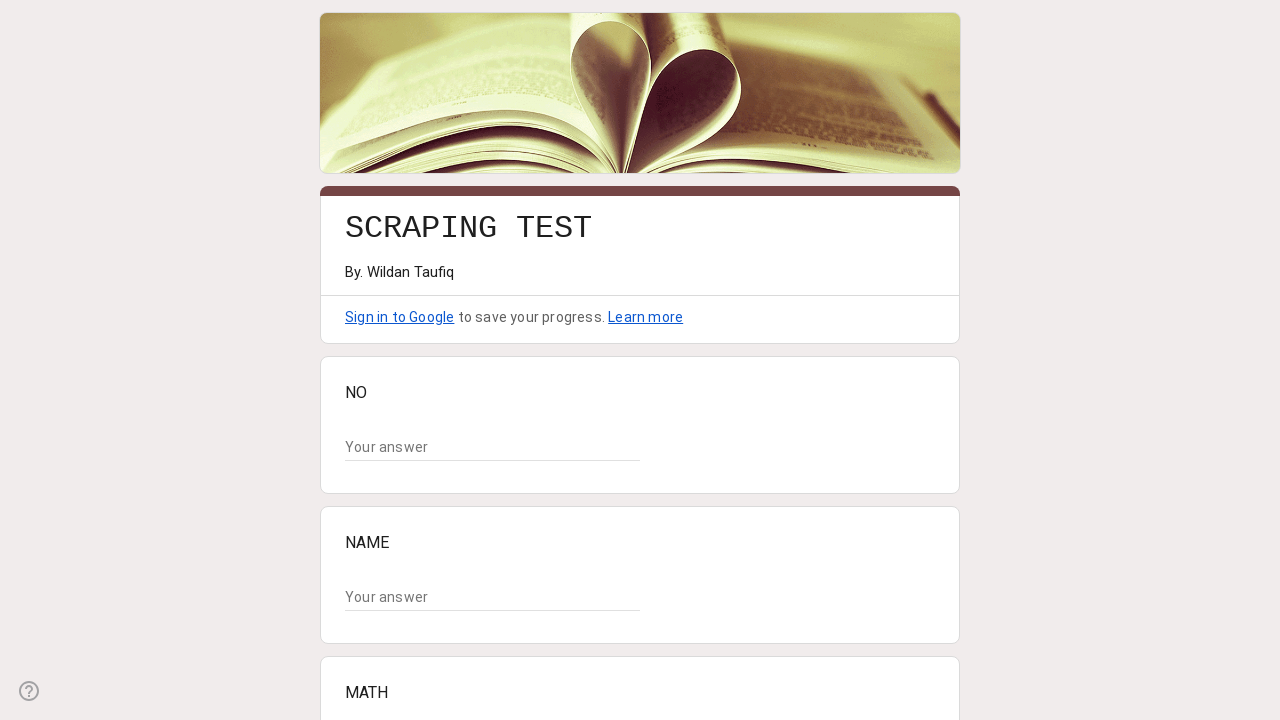

Google Form loaded and text input fields are visible
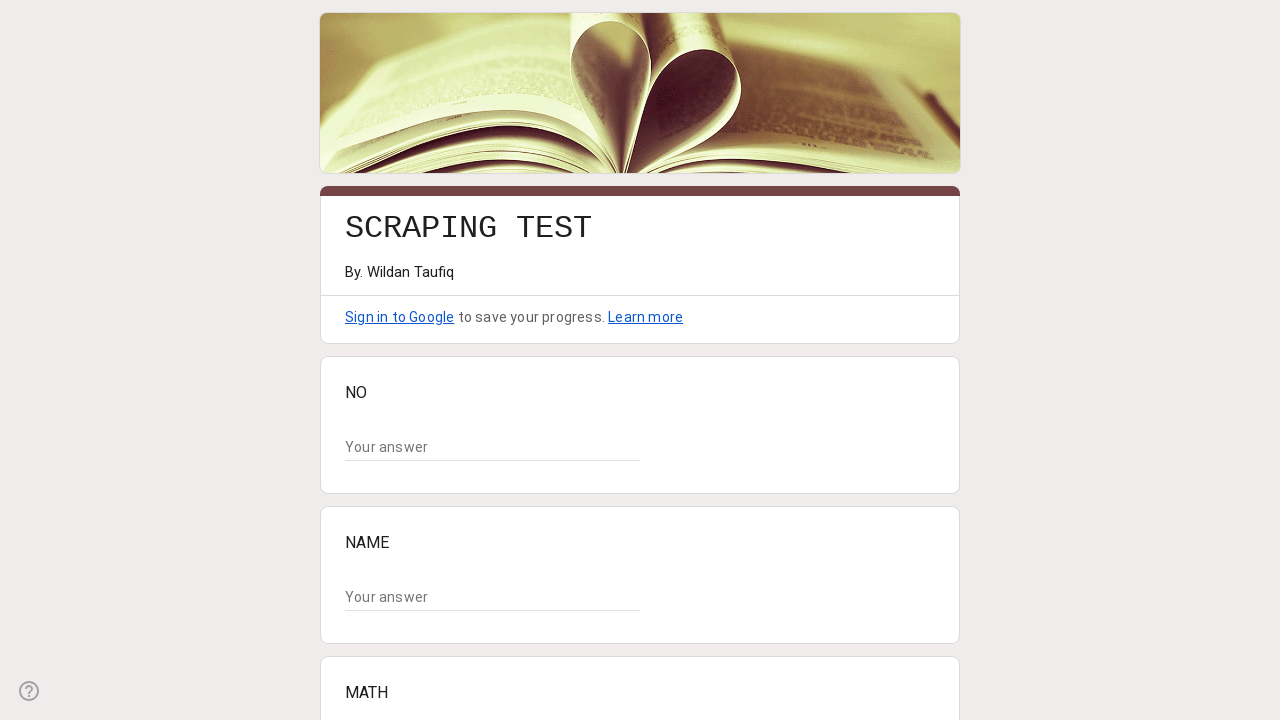

Filled NIS (Student ID) field with '12345678' on xpath=//*[@id="mG61Hd"]/div[2]/div/div[2]/div[1]/div/div/div[2]/div/div[1]/div/d
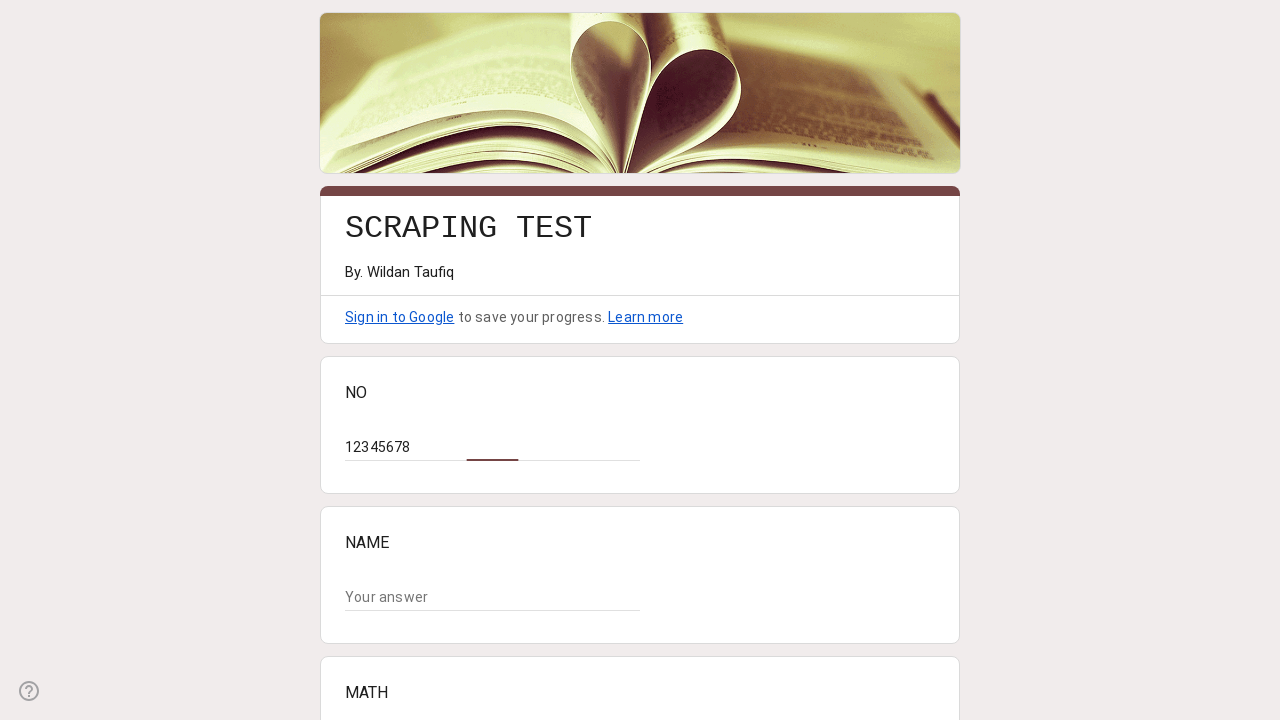

Filled Name field with 'Ahmad Rizki' on xpath=//*[@id="mG61Hd"]/div[2]/div/div[2]/div[2]/div/div/div[2]/div/div[1]/div/d
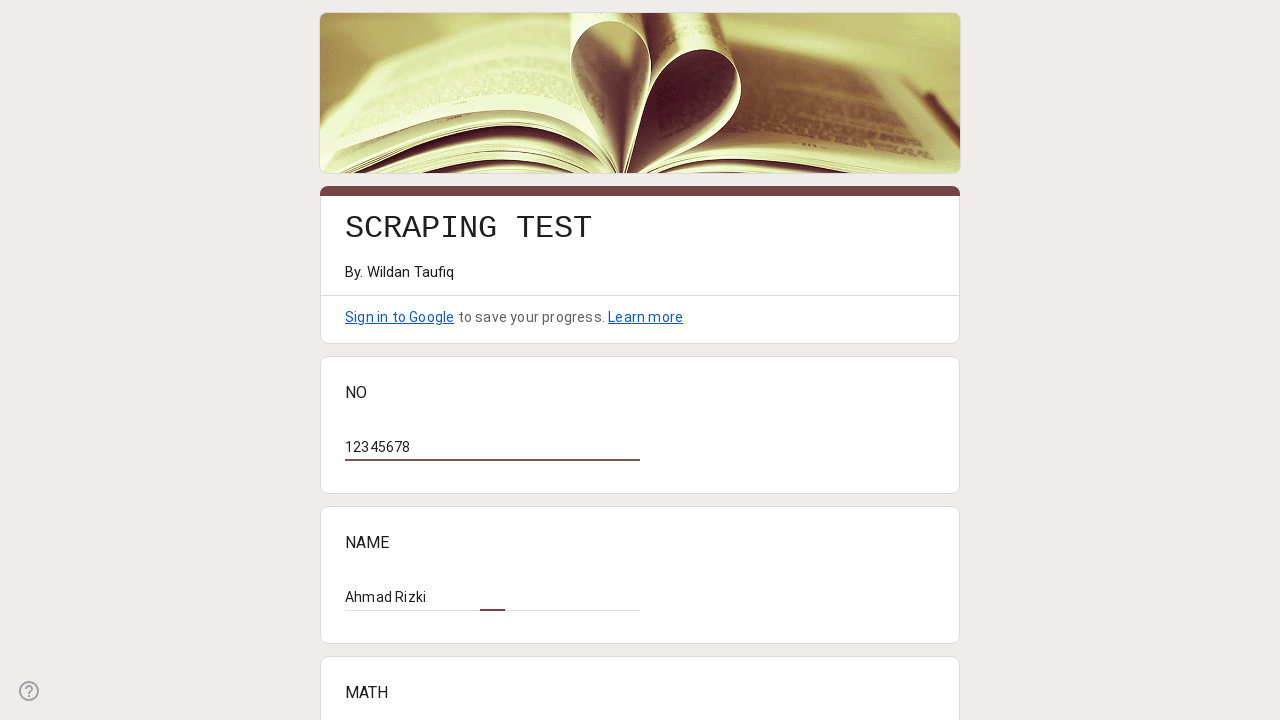

Filled Mathematics score field with '85' on xpath=//*[@id="mG61Hd"]/div[2]/div/div[2]/div[3]/div/div/div[2]/div/div[1]/div/d
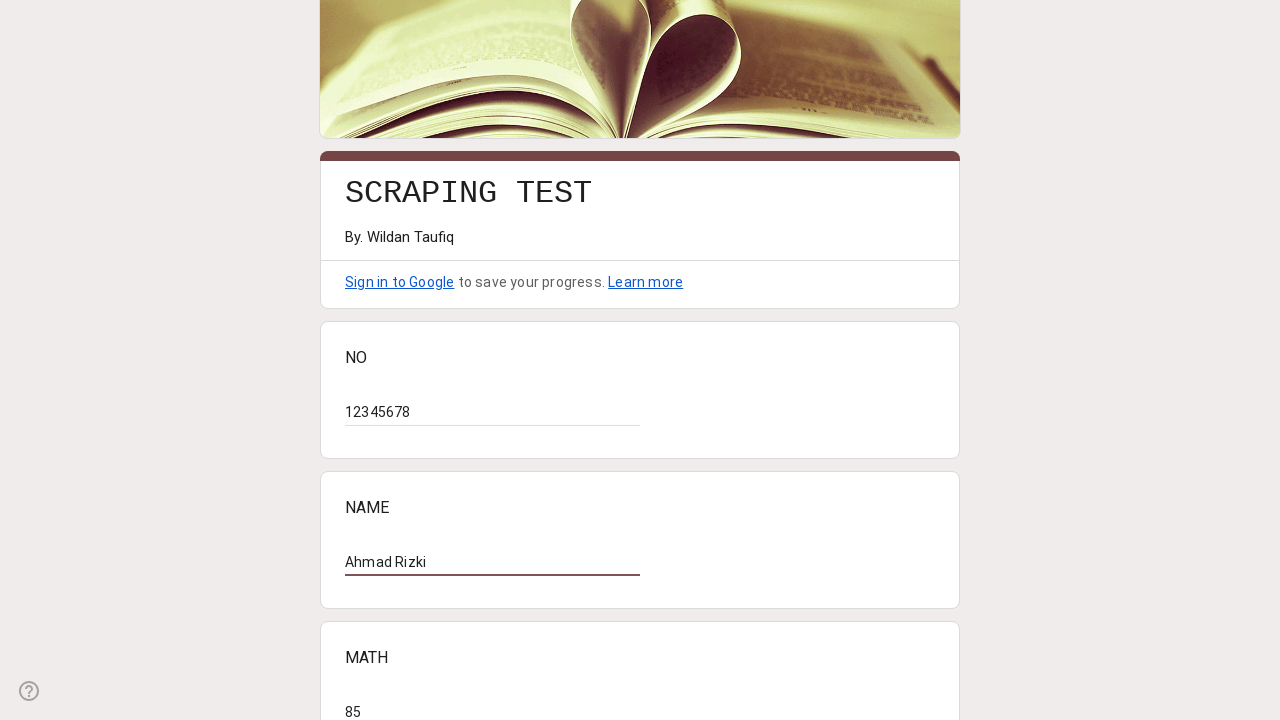

Filled Biology score field with '92' on xpath=//*[@id="mG61Hd"]/div[2]/div/div[2]/div[4]/div/div/div[2]/div/div[1]/div/d
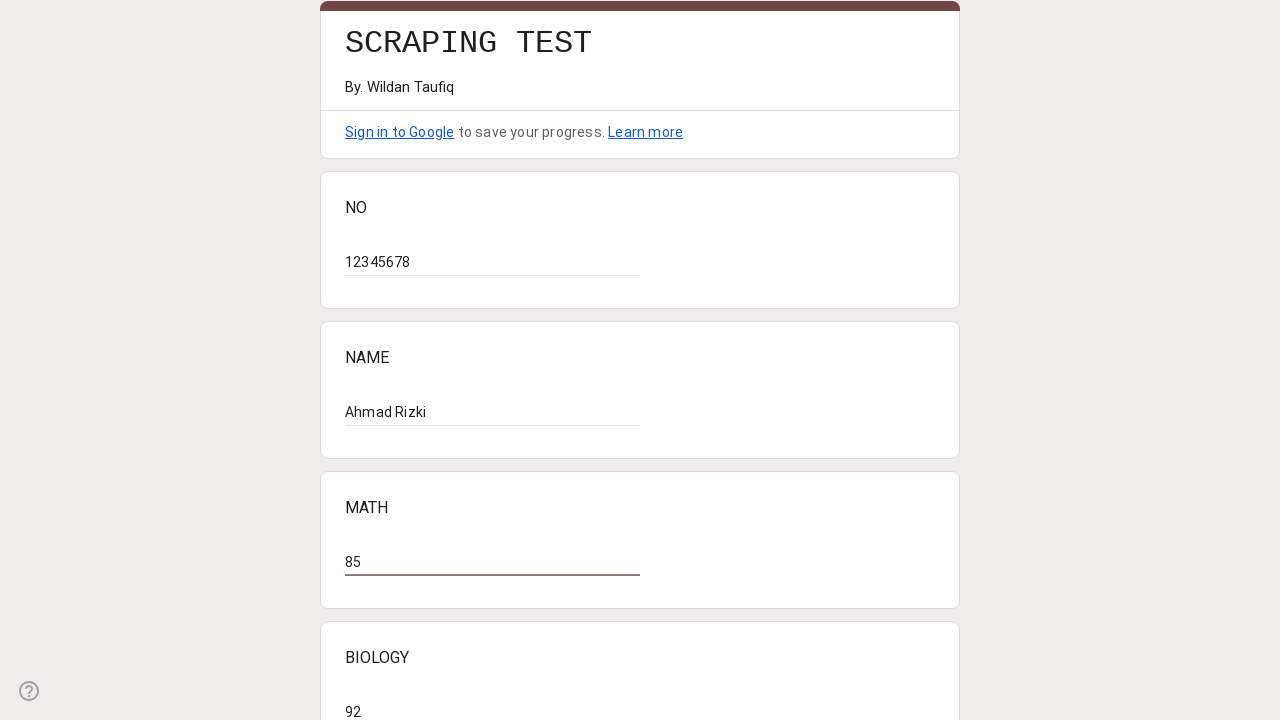

Filled Physics score field with '78' on xpath=//*[@id="mG61Hd"]/div[2]/div/div[2]/div[5]/div/div/div[2]/div/div[1]/div/d
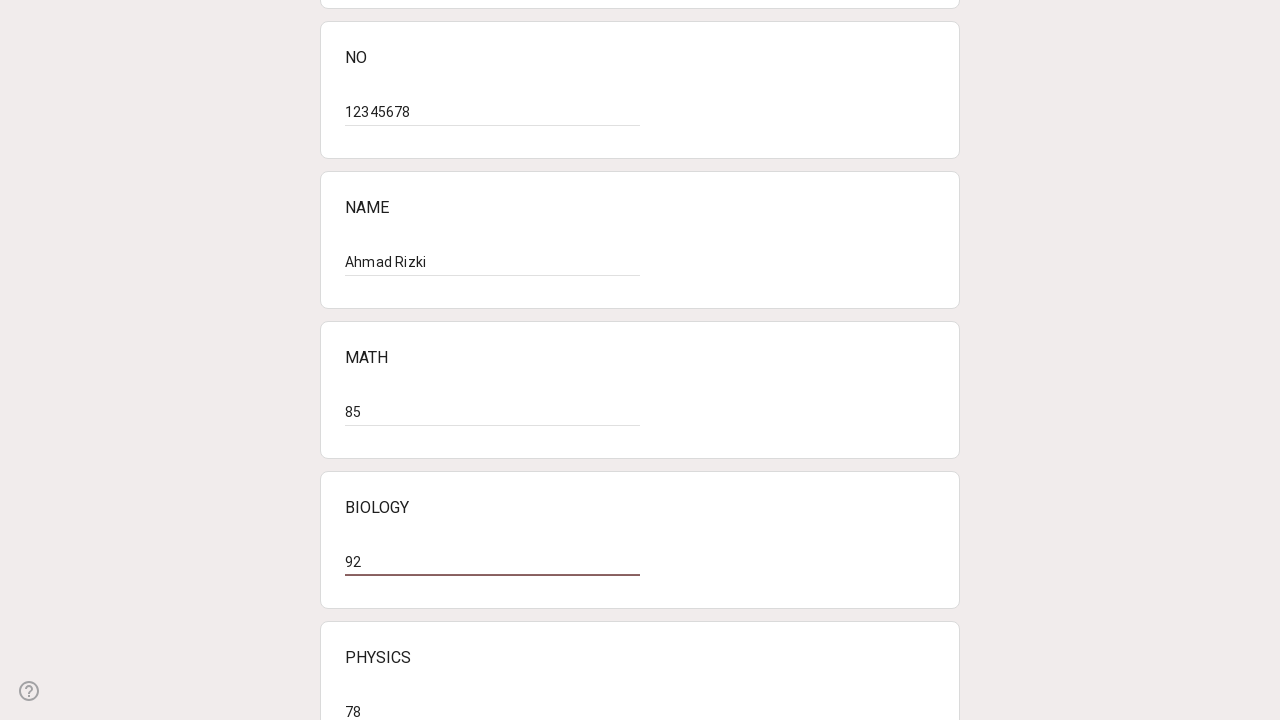

Clicked form submit button at (369, 533) on xpath=//*[@id="mG61Hd"]/div[2]/div/div[3]/div/div[1]/div/span/span
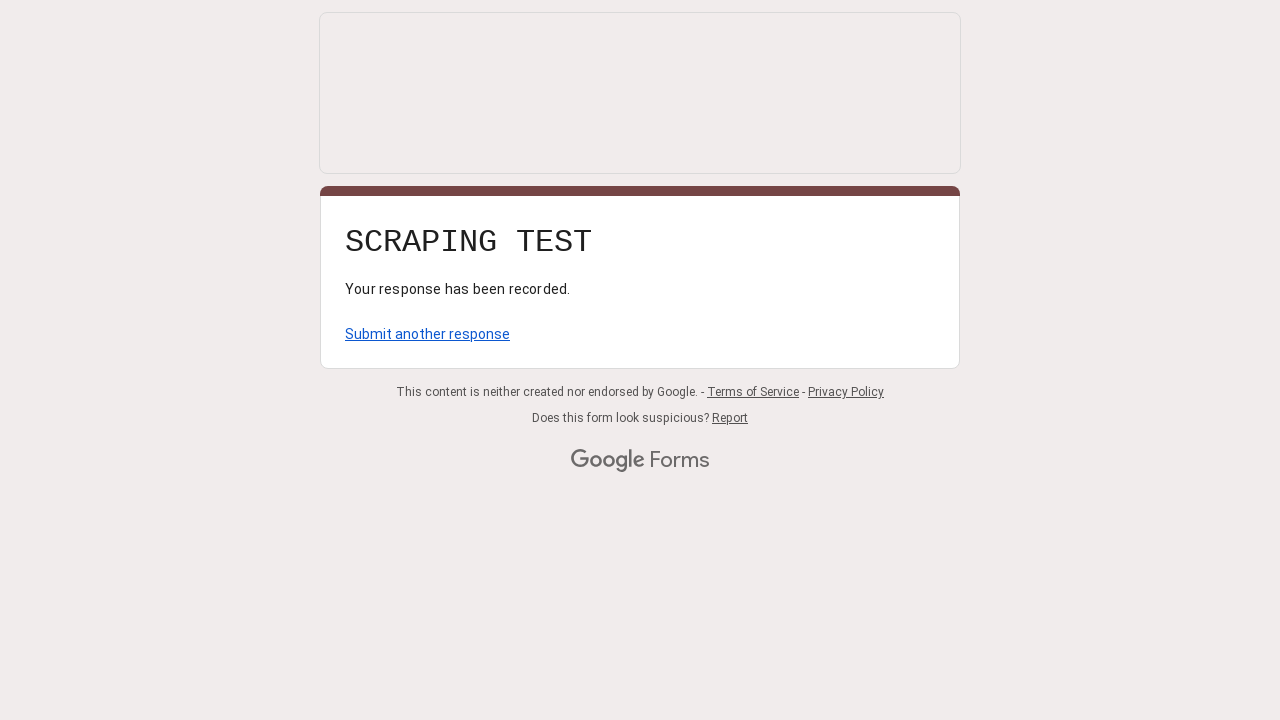

Form submission completed and confirmation page loaded
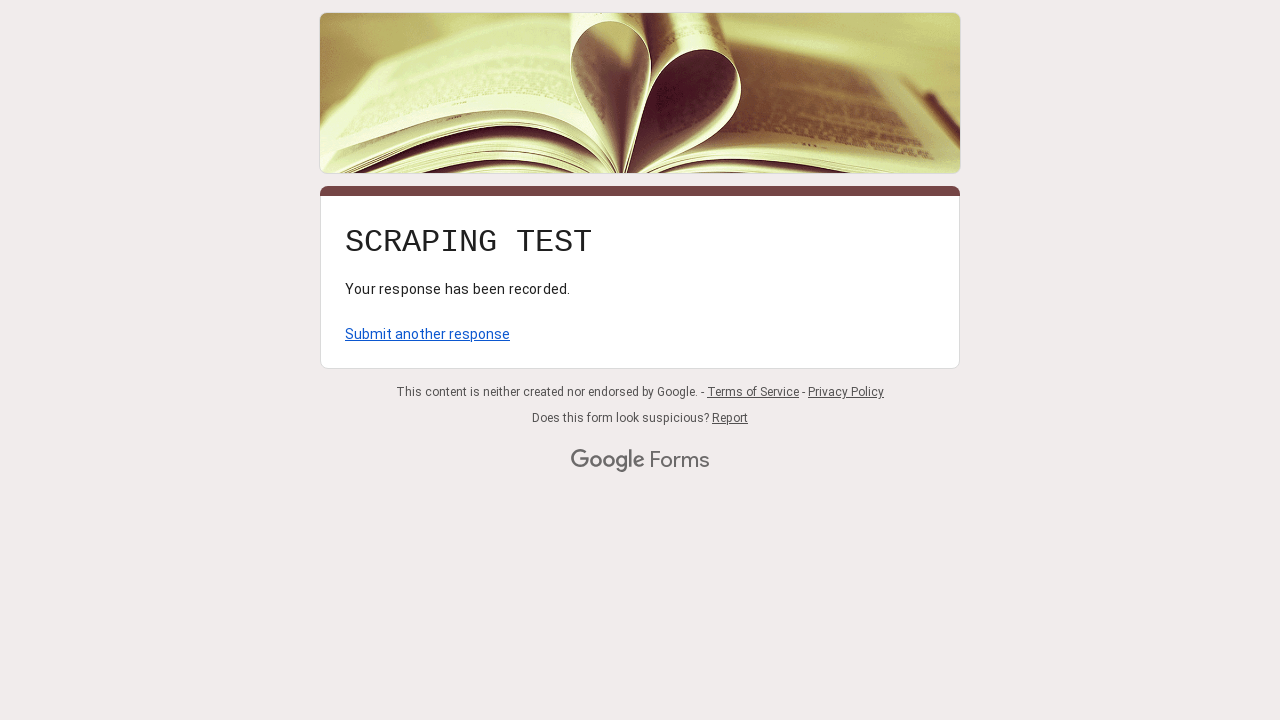

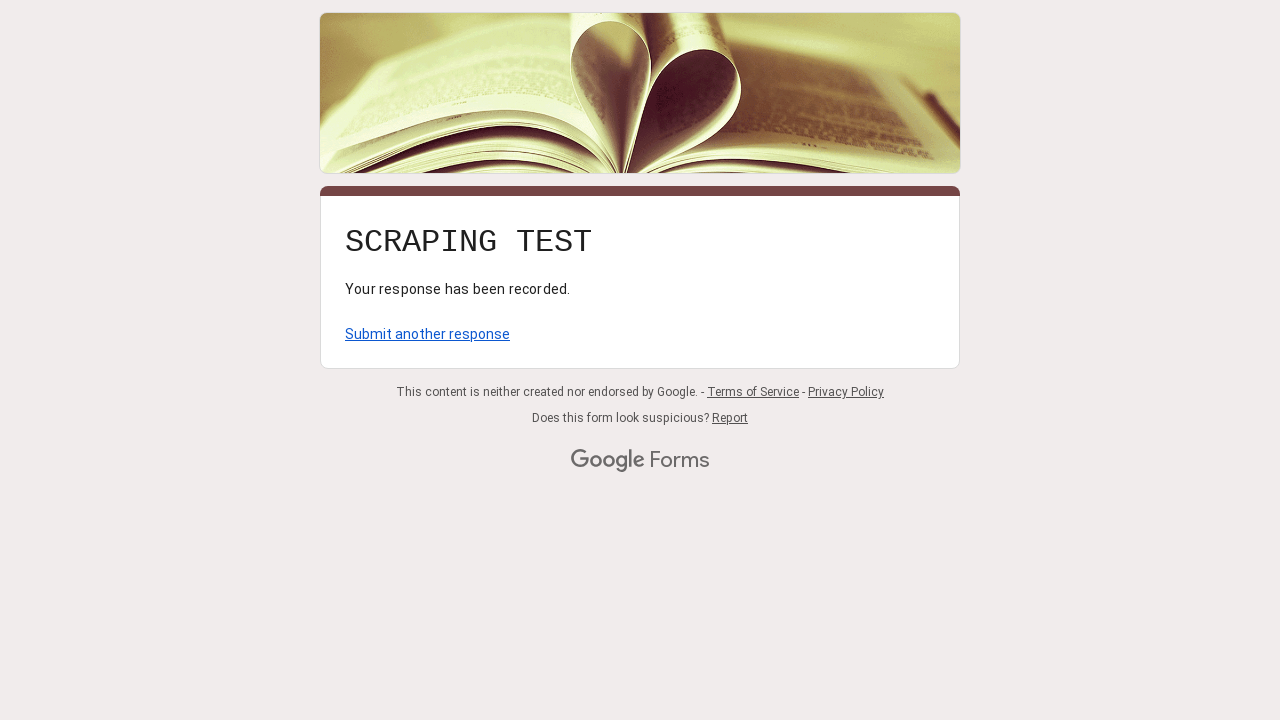